Tests checkbox functionality by selecting all day-of-week checkboxes on a test automation practice page, then clearing all selected checkboxes.

Starting URL: https://testautomationpractice.blogspot.com/

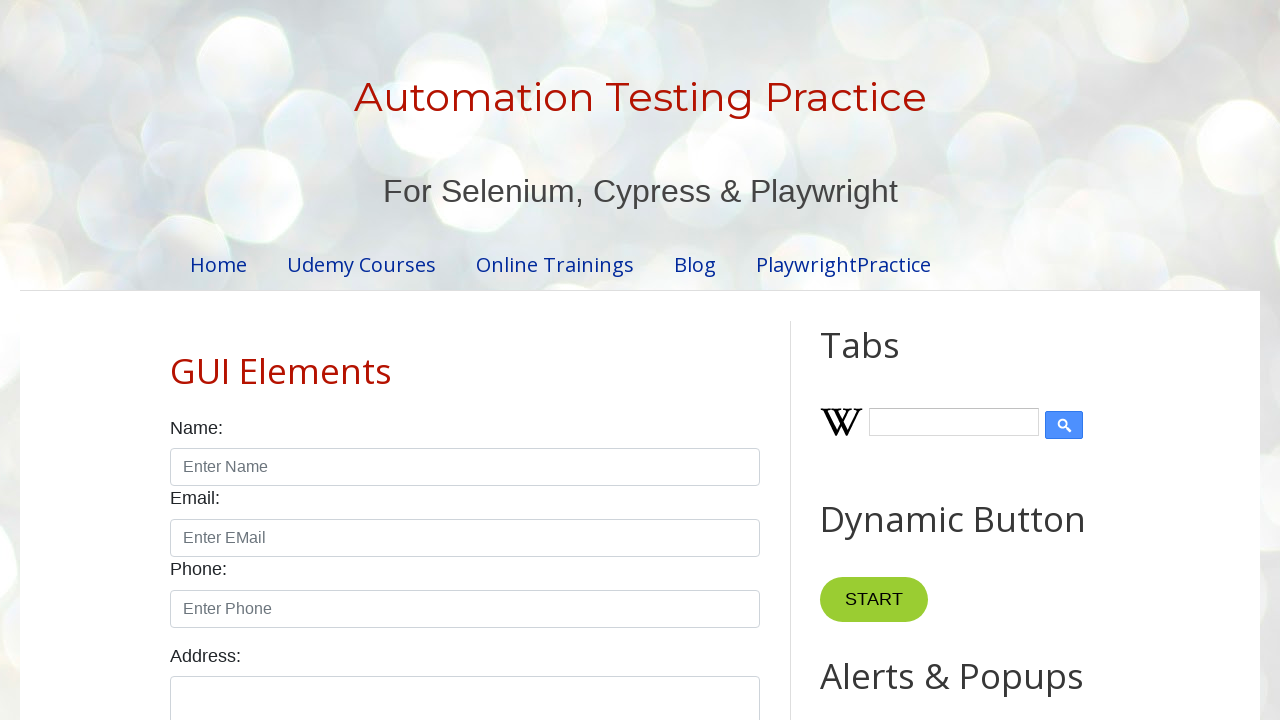

Navigated to test automation practice page
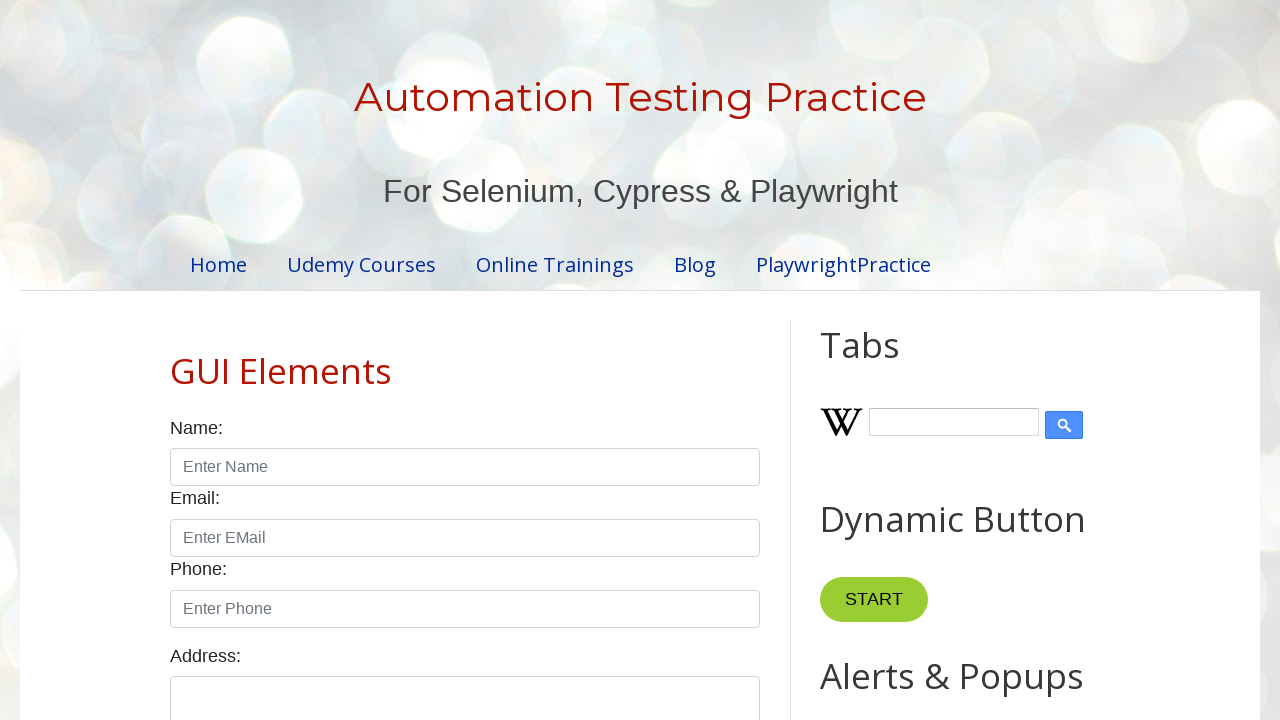

Located all day-of-week checkboxes
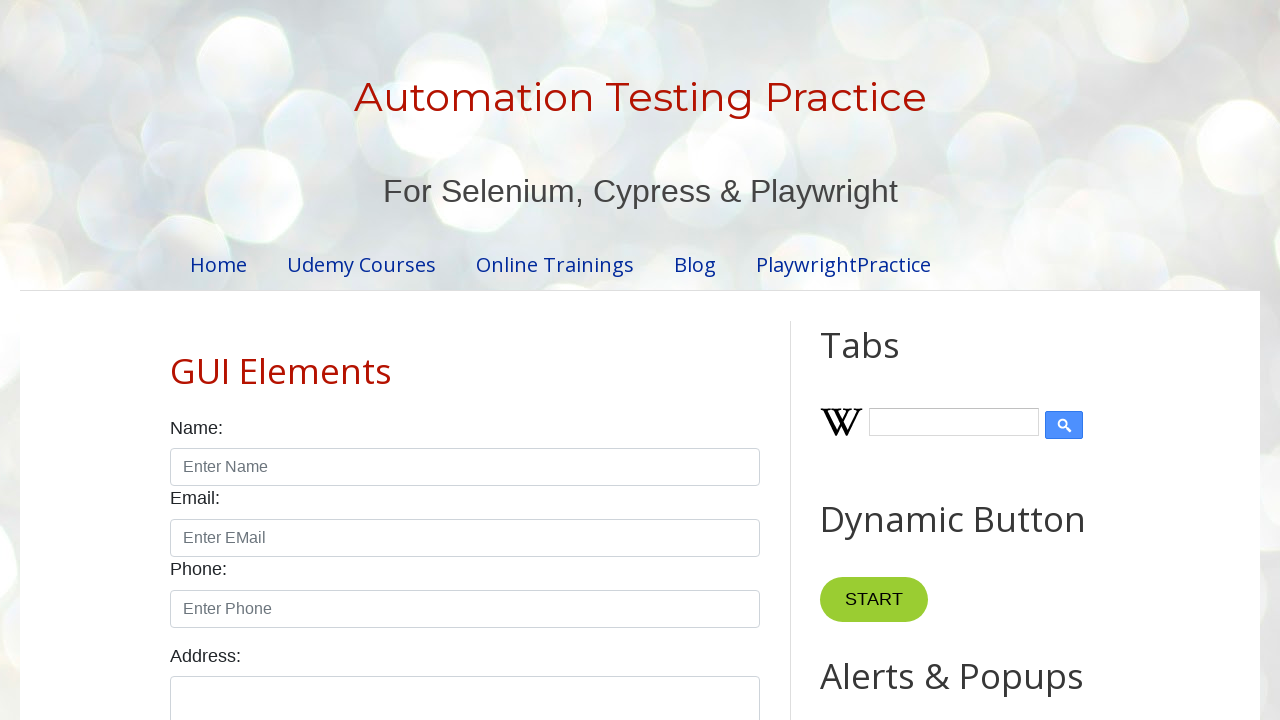

Found 7 day-of-week checkboxes
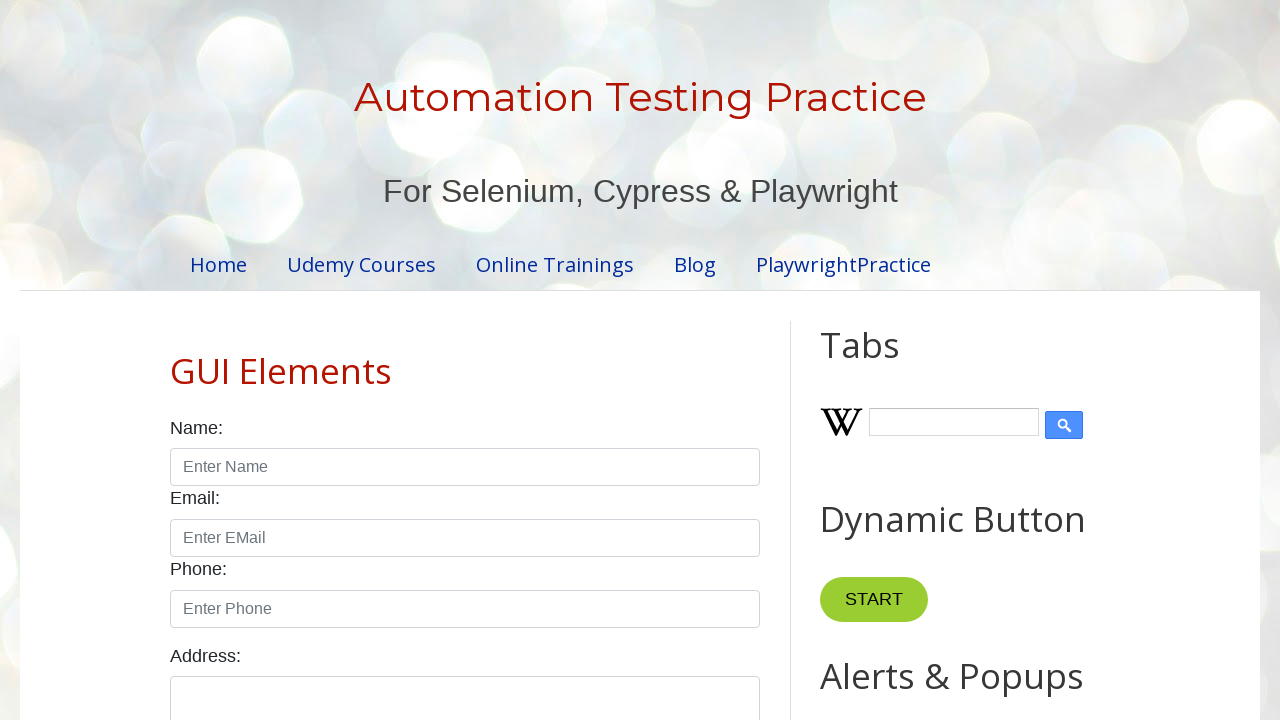

Clicked checkbox 1 of 7 to select it at (176, 360) on xpath=//input[@type='checkbox' and contains(@id, 'day')] >> nth=0
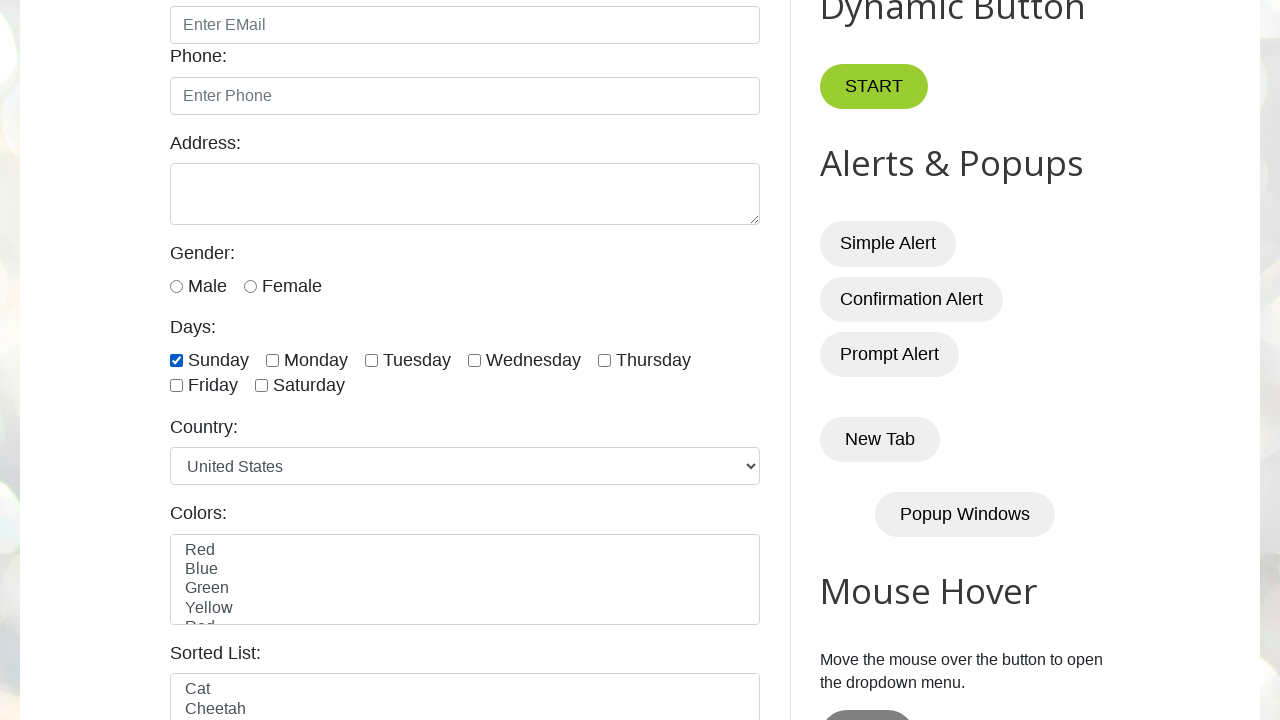

Clicked checkbox 2 of 7 to select it at (272, 360) on xpath=//input[@type='checkbox' and contains(@id, 'day')] >> nth=1
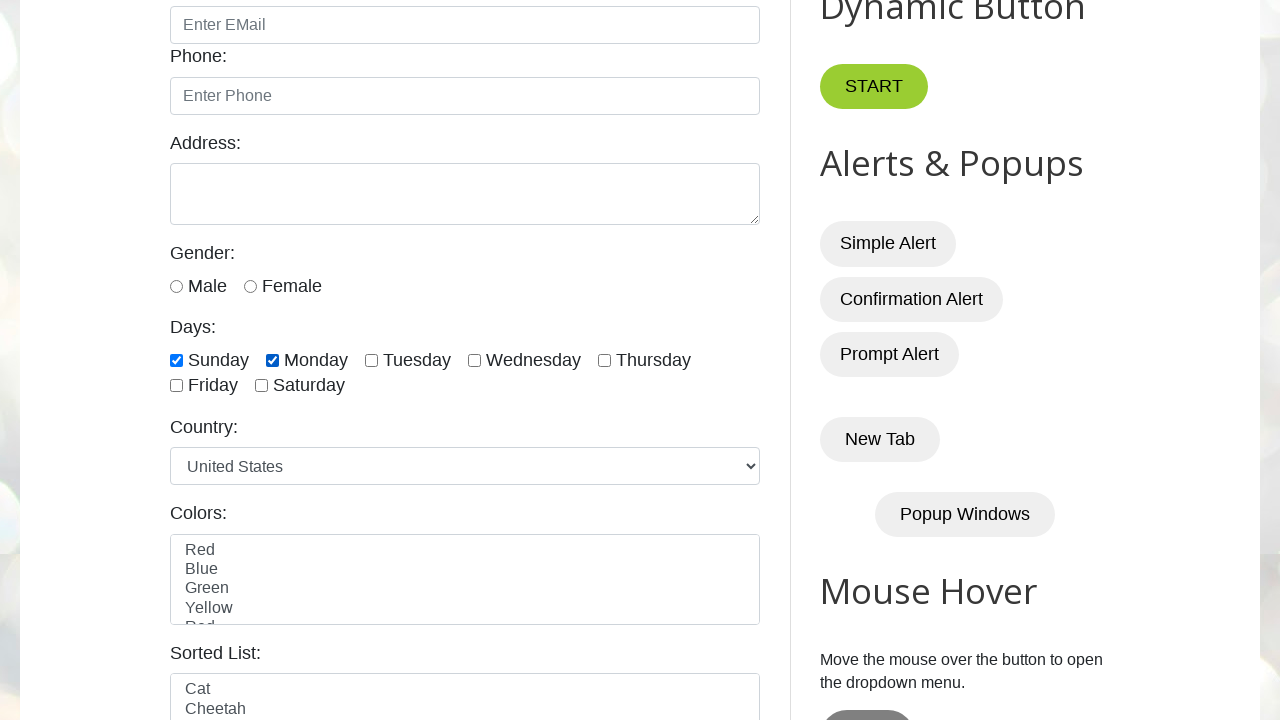

Clicked checkbox 3 of 7 to select it at (372, 360) on xpath=//input[@type='checkbox' and contains(@id, 'day')] >> nth=2
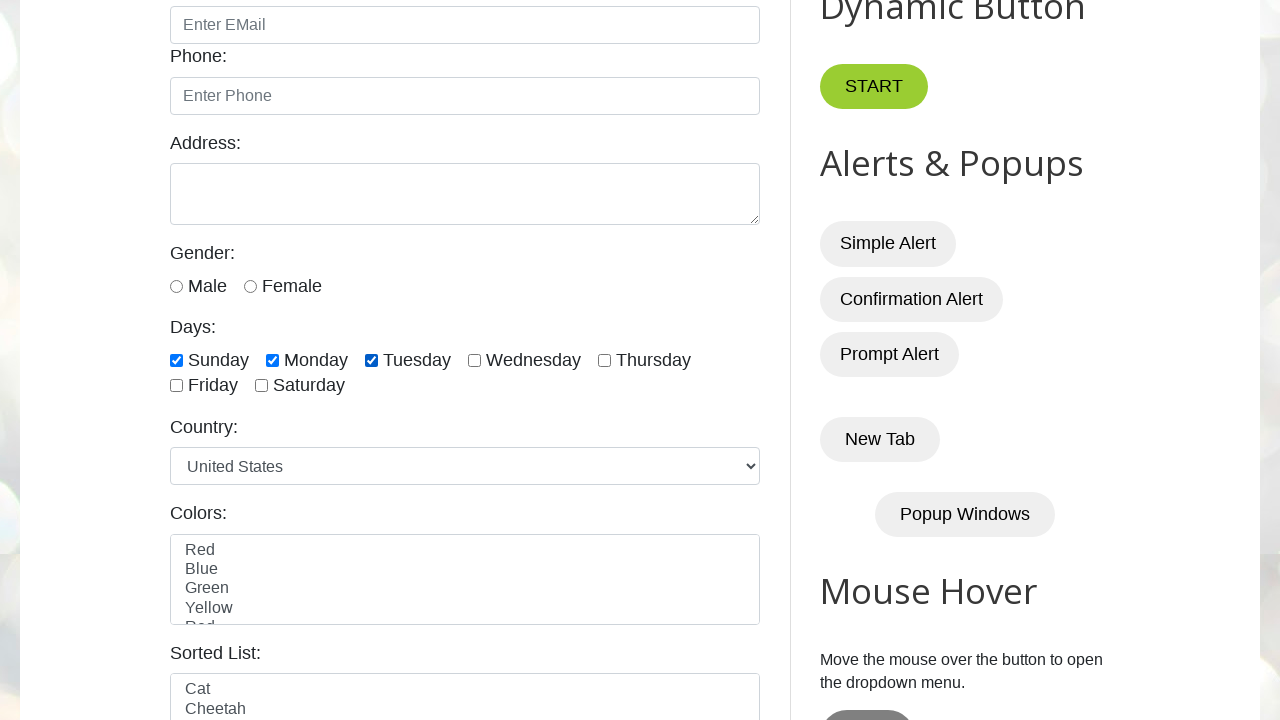

Clicked checkbox 4 of 7 to select it at (474, 360) on xpath=//input[@type='checkbox' and contains(@id, 'day')] >> nth=3
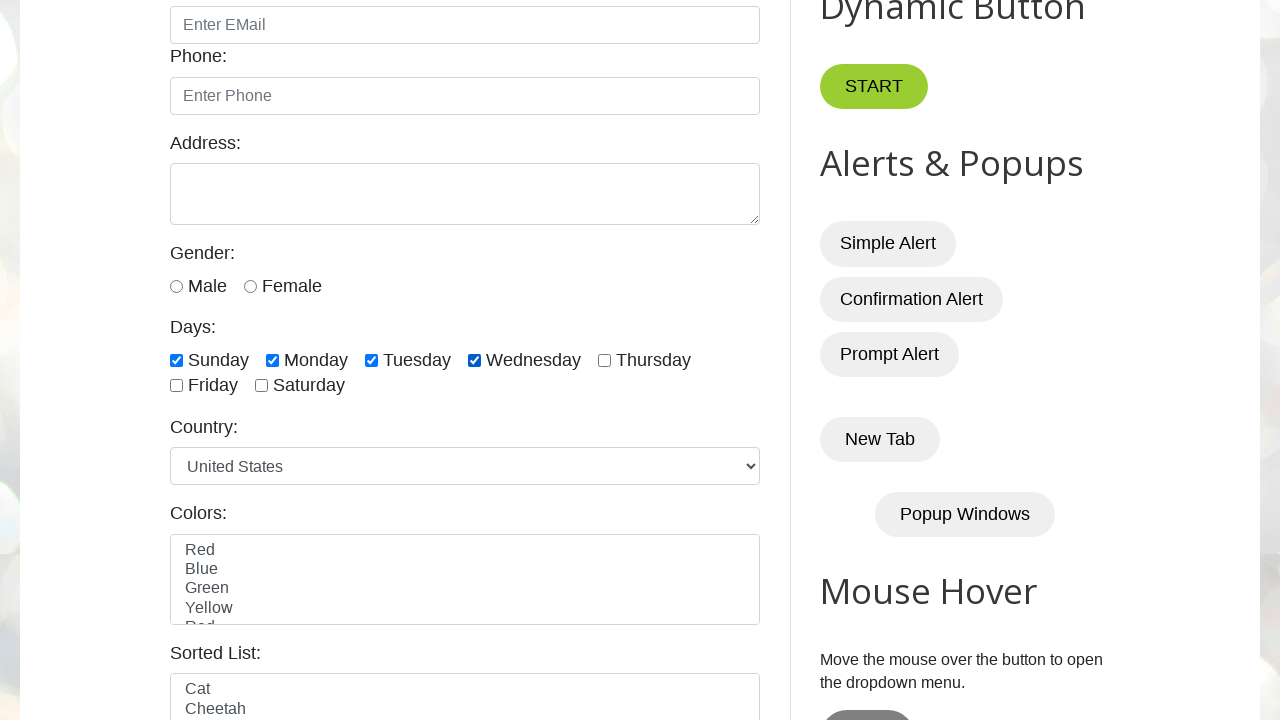

Clicked checkbox 5 of 7 to select it at (604, 360) on xpath=//input[@type='checkbox' and contains(@id, 'day')] >> nth=4
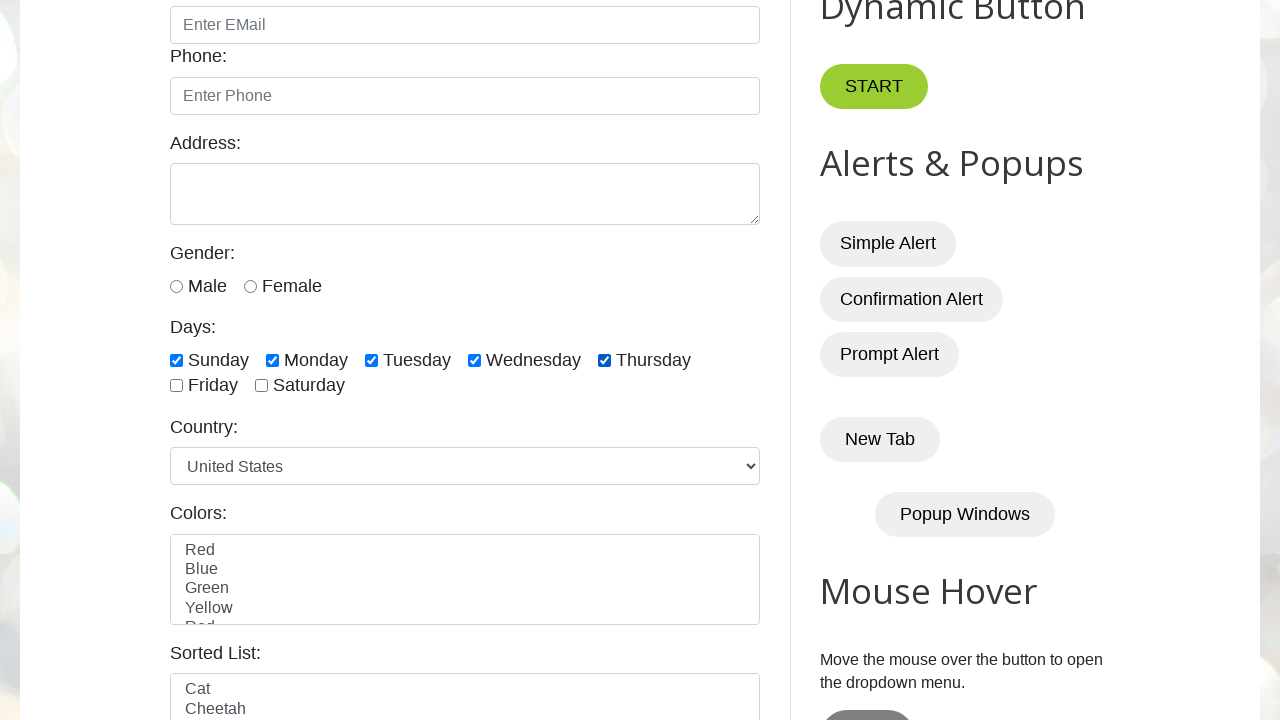

Clicked checkbox 6 of 7 to select it at (176, 386) on xpath=//input[@type='checkbox' and contains(@id, 'day')] >> nth=5
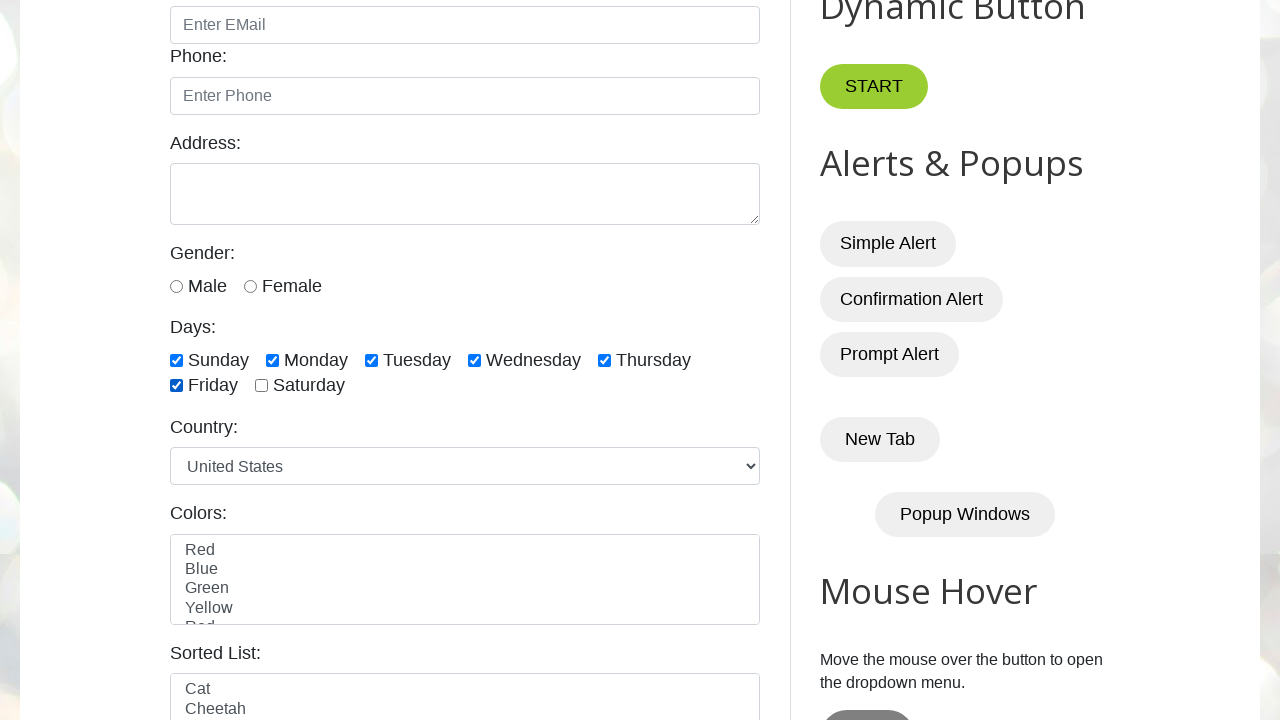

Clicked checkbox 7 of 7 to select it at (262, 386) on xpath=//input[@type='checkbox' and contains(@id, 'day')] >> nth=6
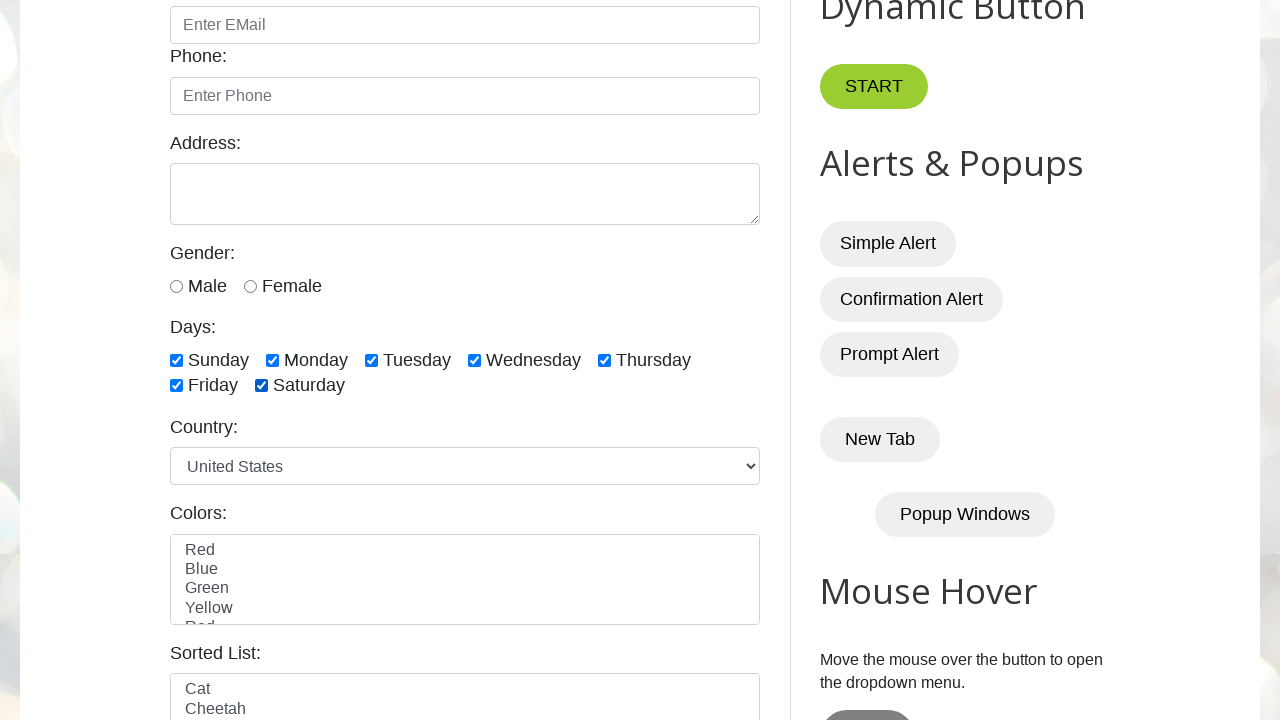

Unchecked checkbox 1 of 7 at (176, 360) on xpath=//input[@type='checkbox' and contains(@id, 'day')] >> nth=0
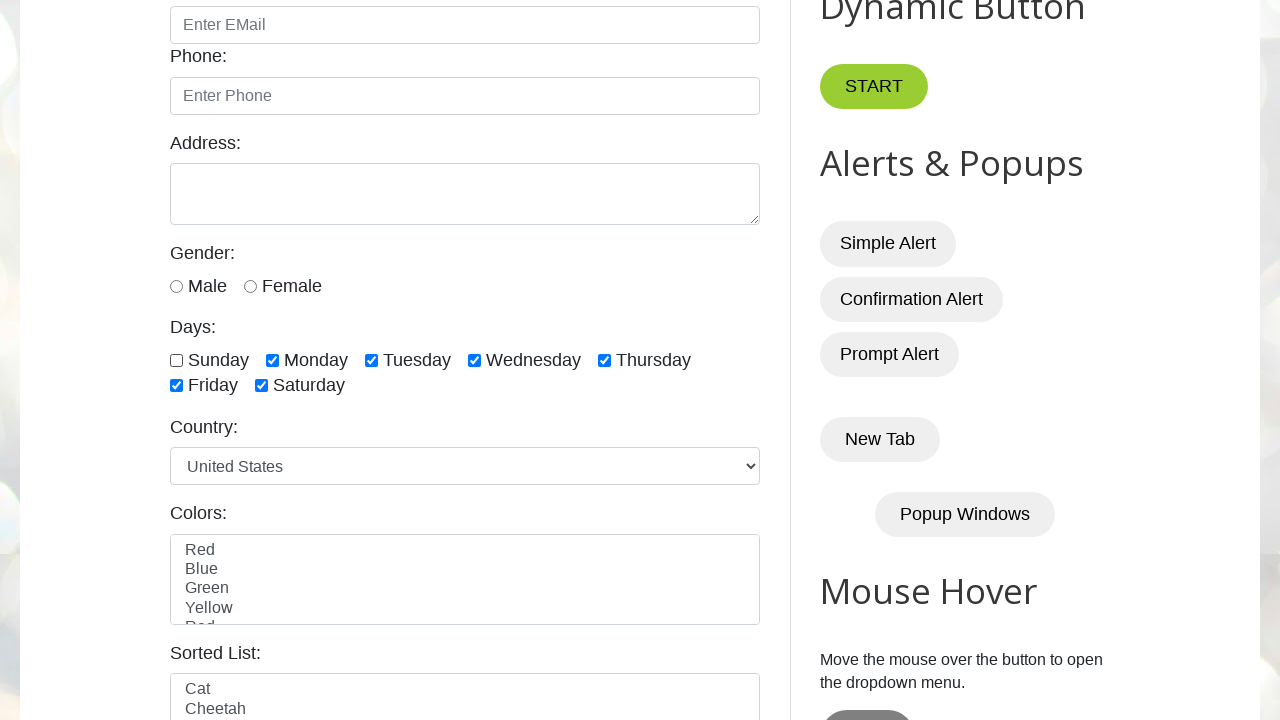

Unchecked checkbox 2 of 7 at (272, 360) on xpath=//input[@type='checkbox' and contains(@id, 'day')] >> nth=1
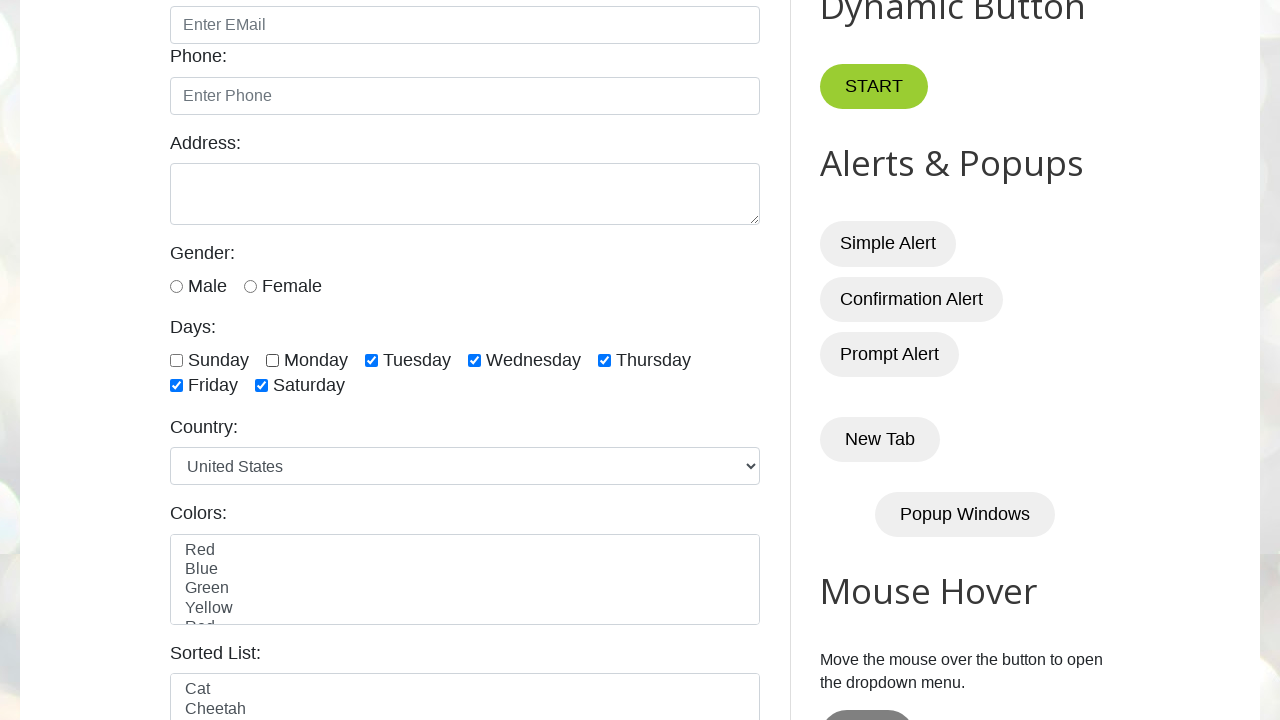

Unchecked checkbox 3 of 7 at (372, 360) on xpath=//input[@type='checkbox' and contains(@id, 'day')] >> nth=2
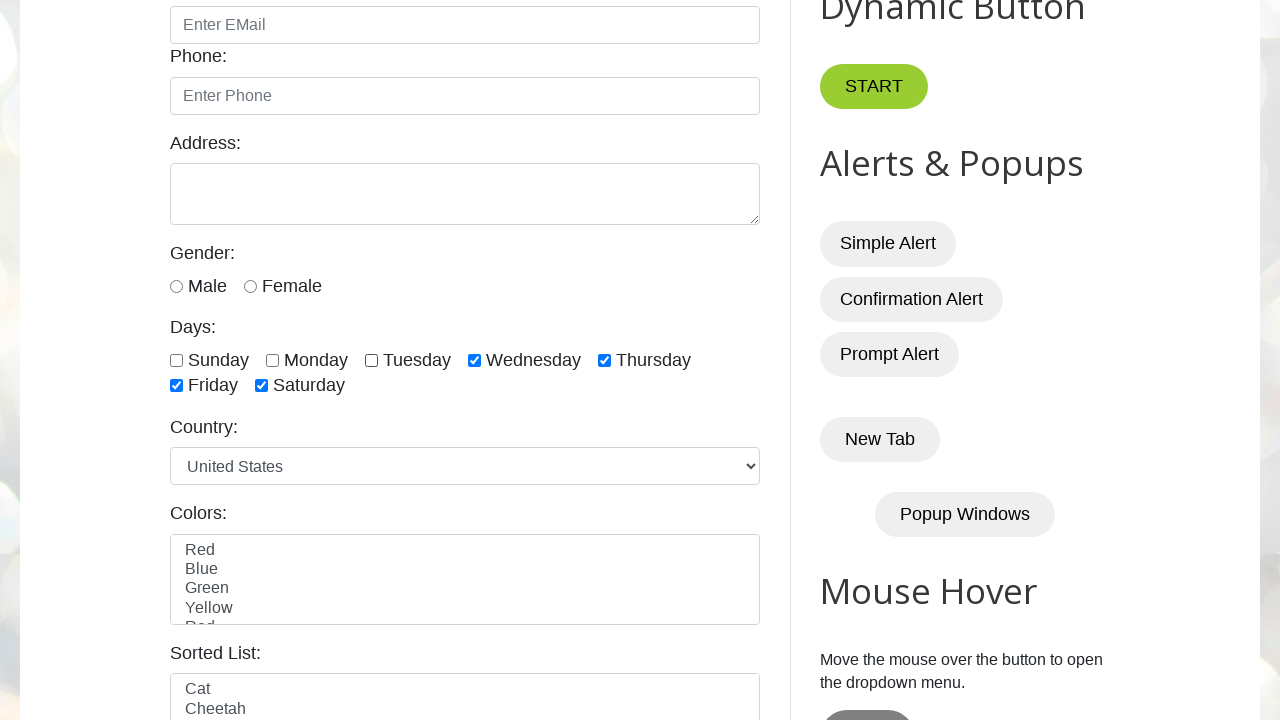

Unchecked checkbox 4 of 7 at (474, 360) on xpath=//input[@type='checkbox' and contains(@id, 'day')] >> nth=3
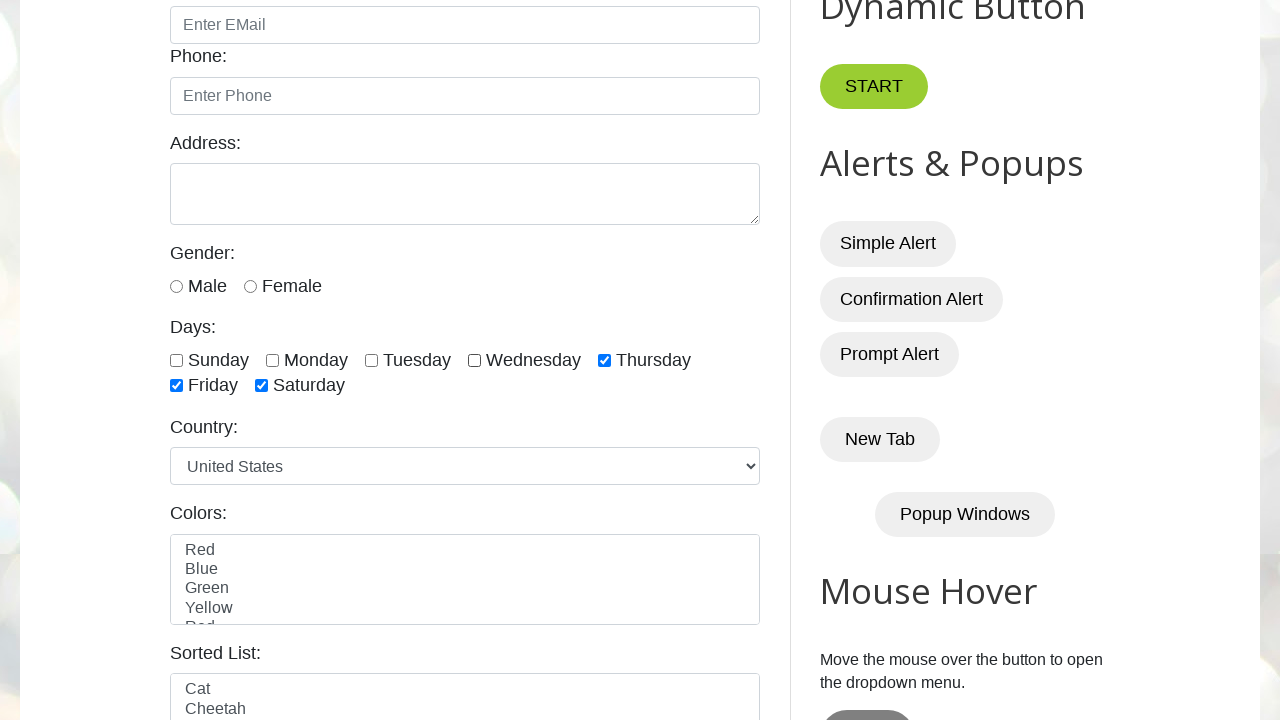

Unchecked checkbox 5 of 7 at (604, 360) on xpath=//input[@type='checkbox' and contains(@id, 'day')] >> nth=4
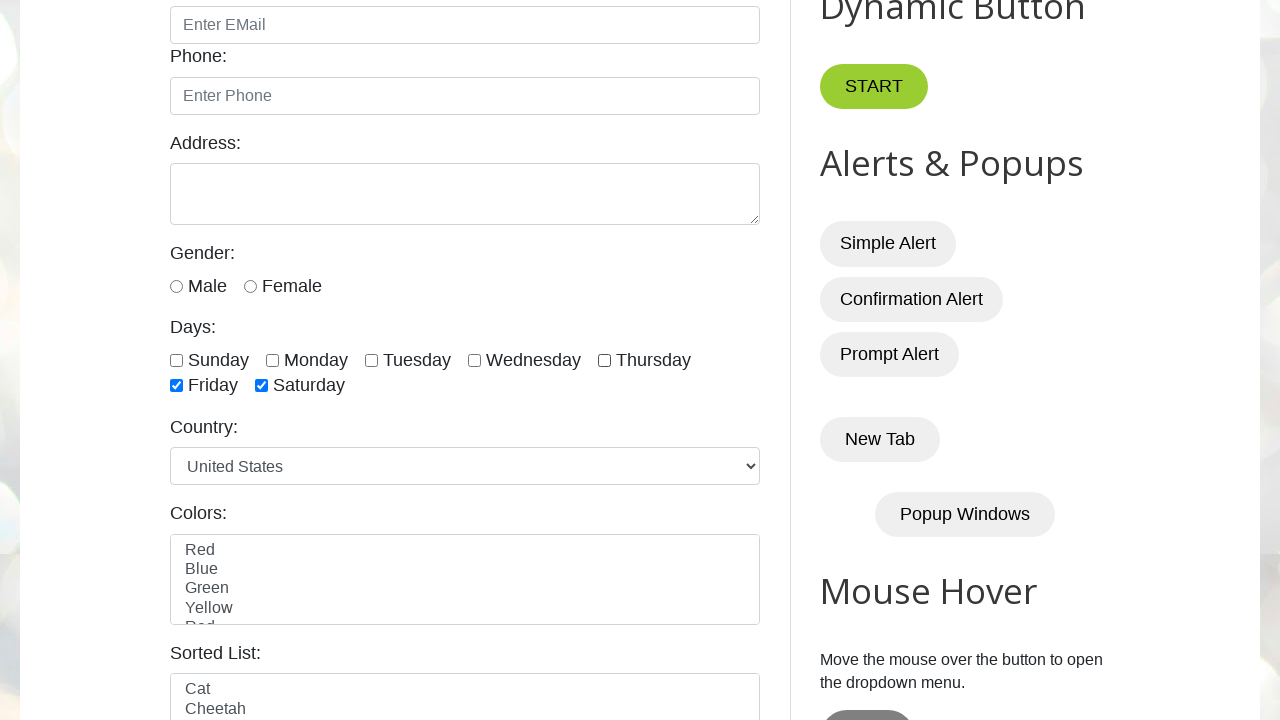

Unchecked checkbox 6 of 7 at (176, 386) on xpath=//input[@type='checkbox' and contains(@id, 'day')] >> nth=5
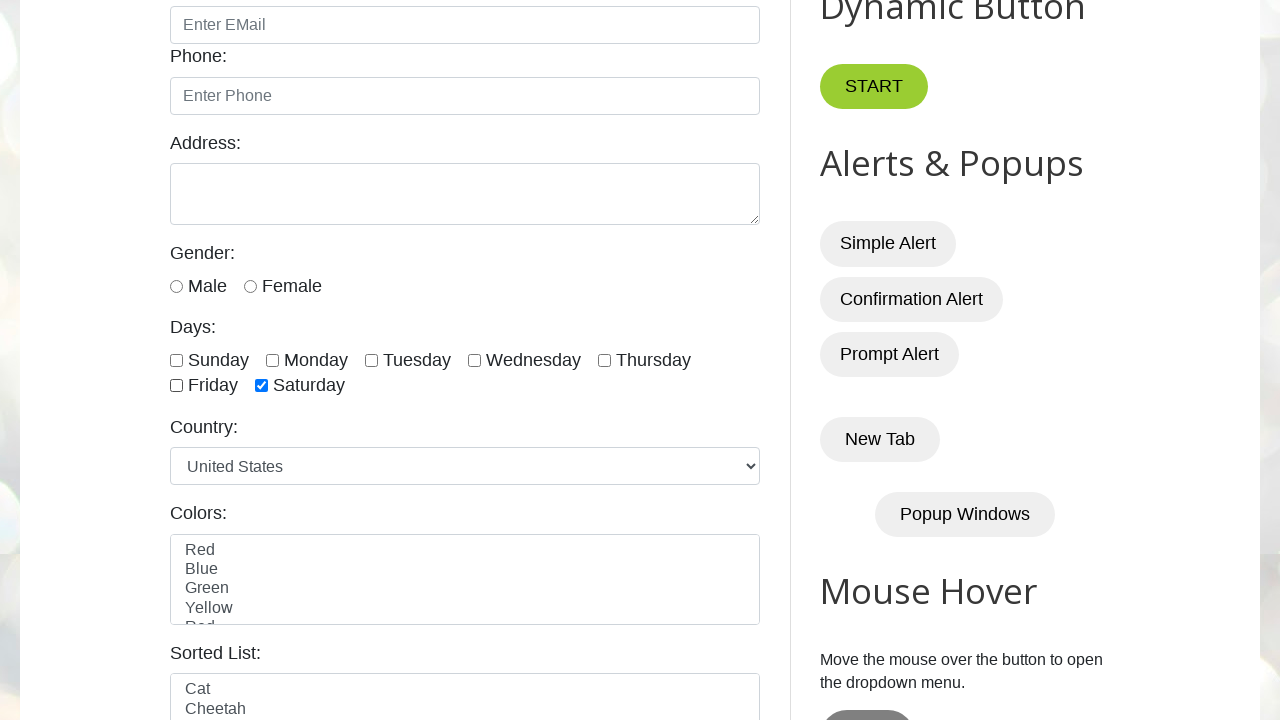

Unchecked checkbox 7 of 7 at (262, 386) on xpath=//input[@type='checkbox' and contains(@id, 'day')] >> nth=6
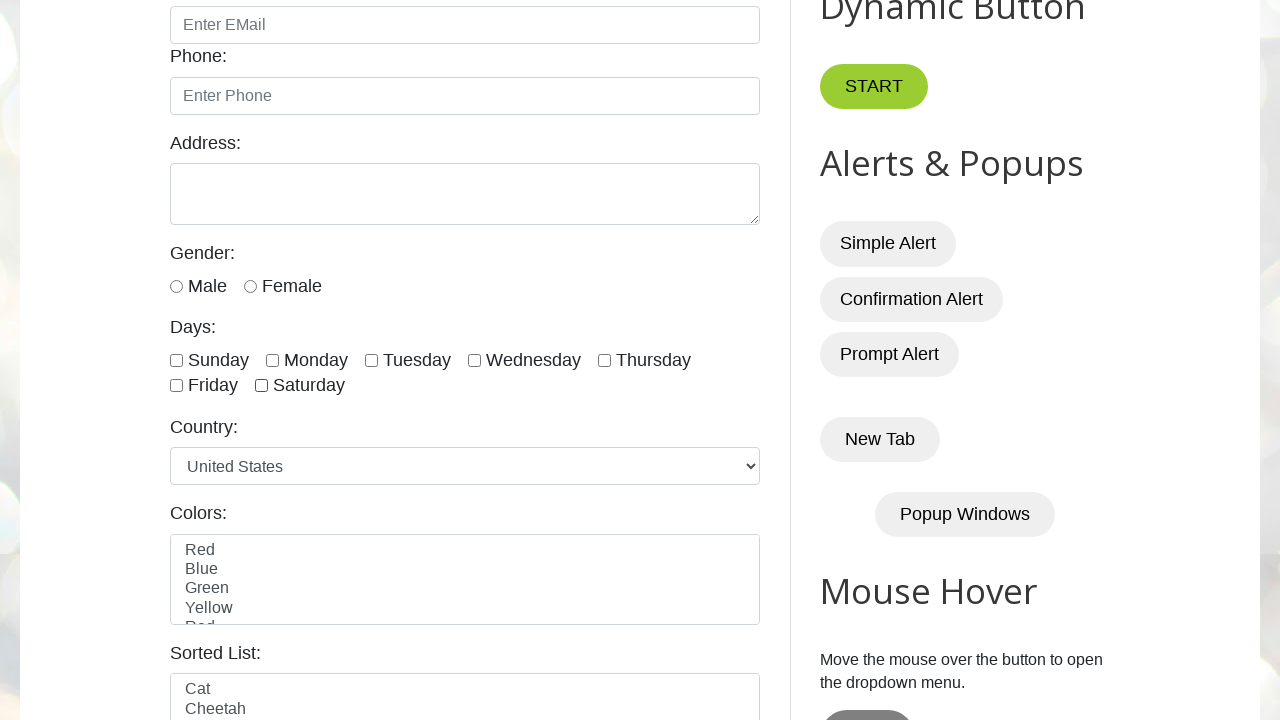

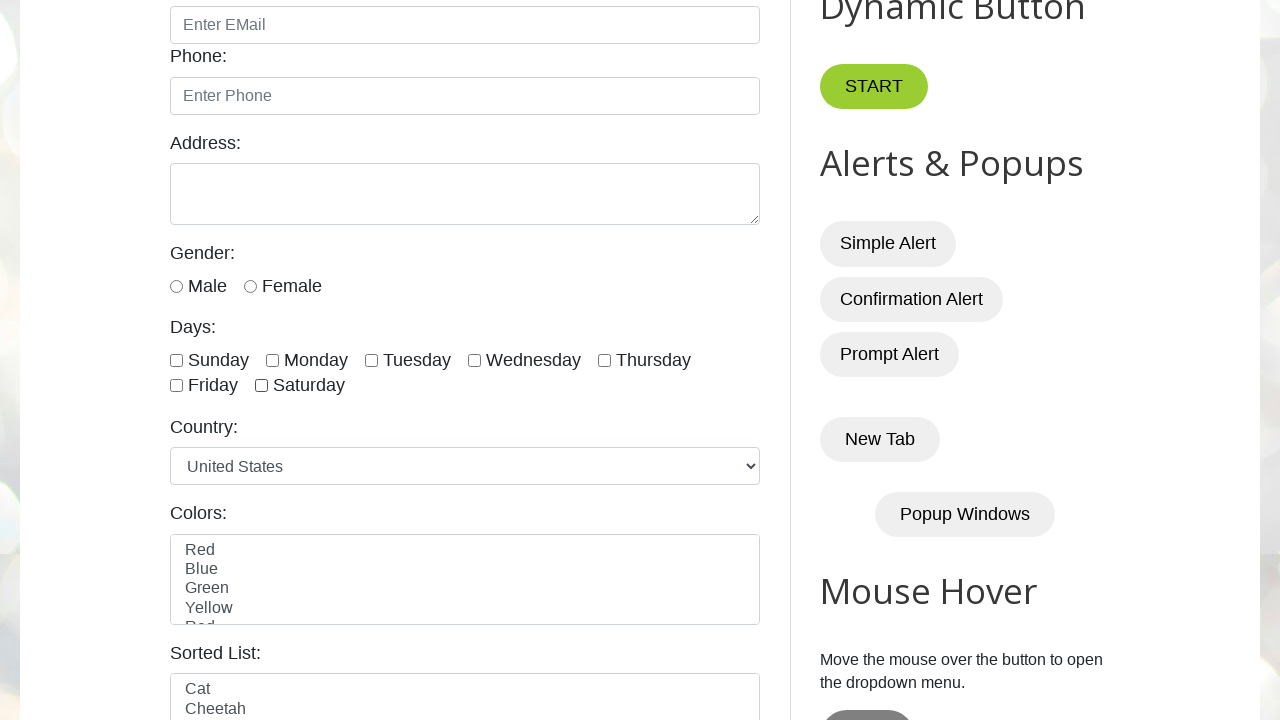